Tests multi-tab browser functionality by clicking buttons that open new tabs, switching between tabs, and verifying content on each tab.

Starting URL: https://v1.training-support.net/selenium/tab-opener

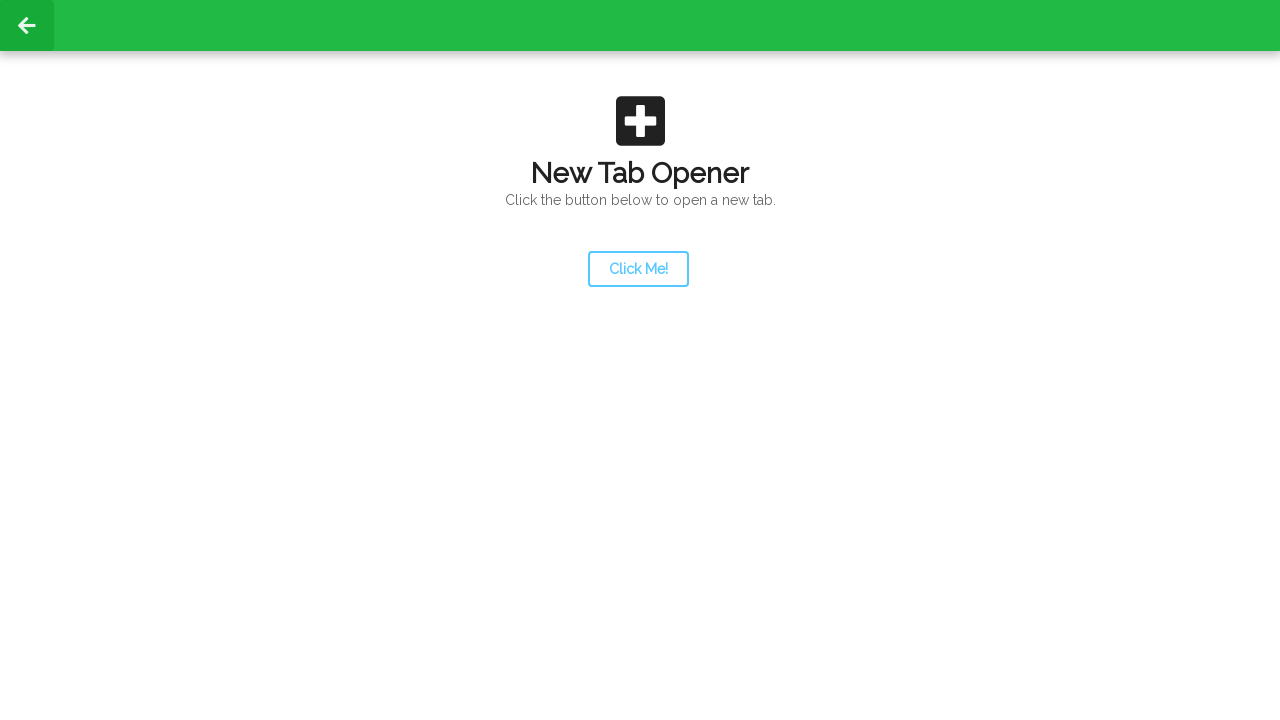

Clicked launcher button to open new tab at (638, 269) on #launcher
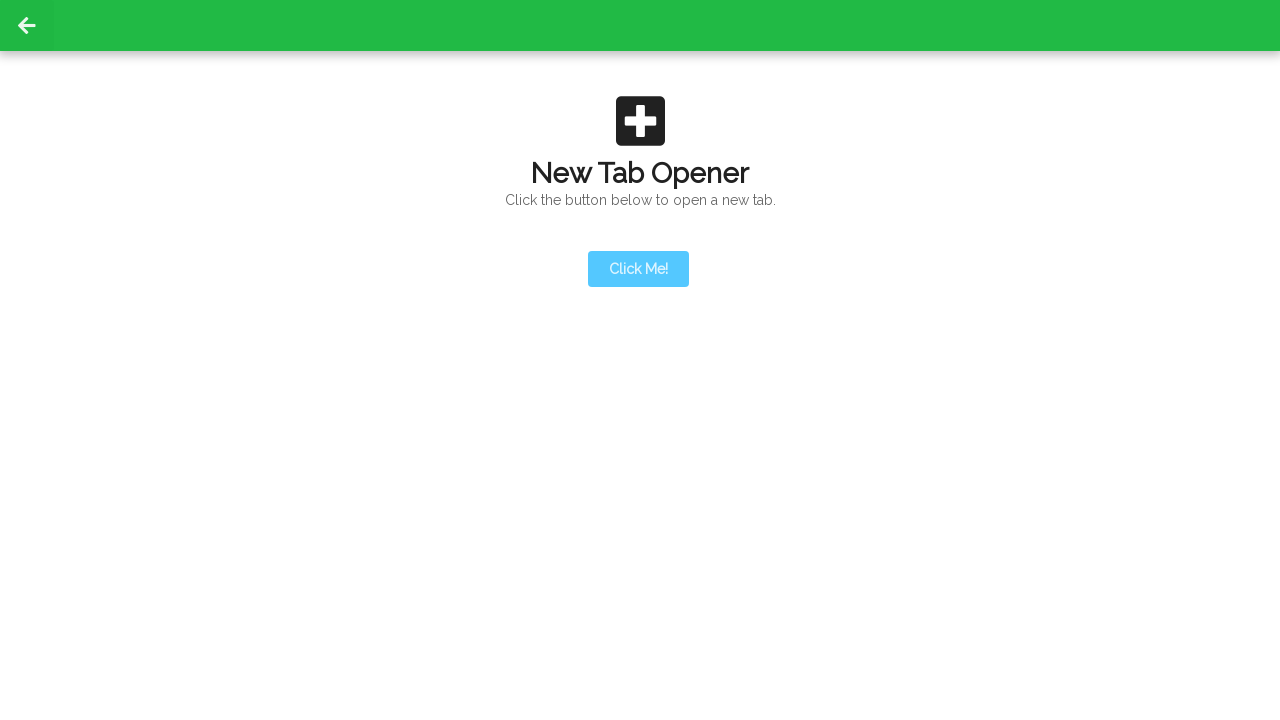

New tab opened and detected
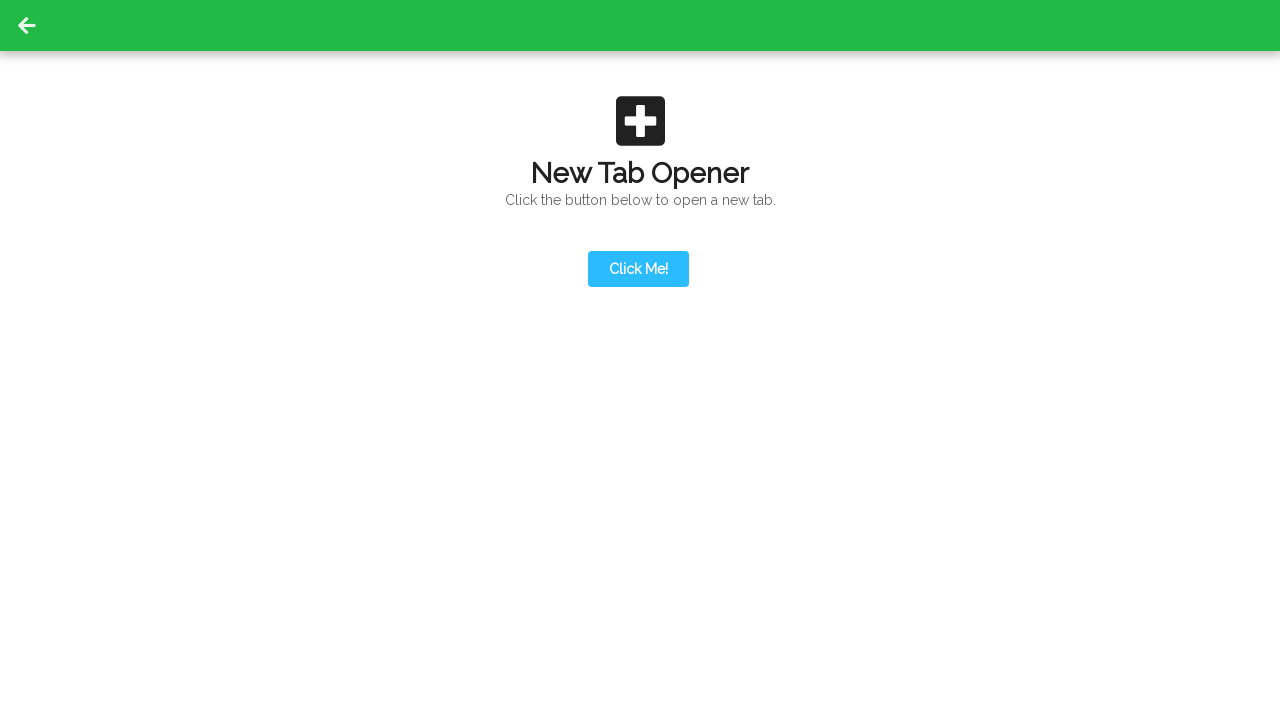

Retrieved all open pages from context
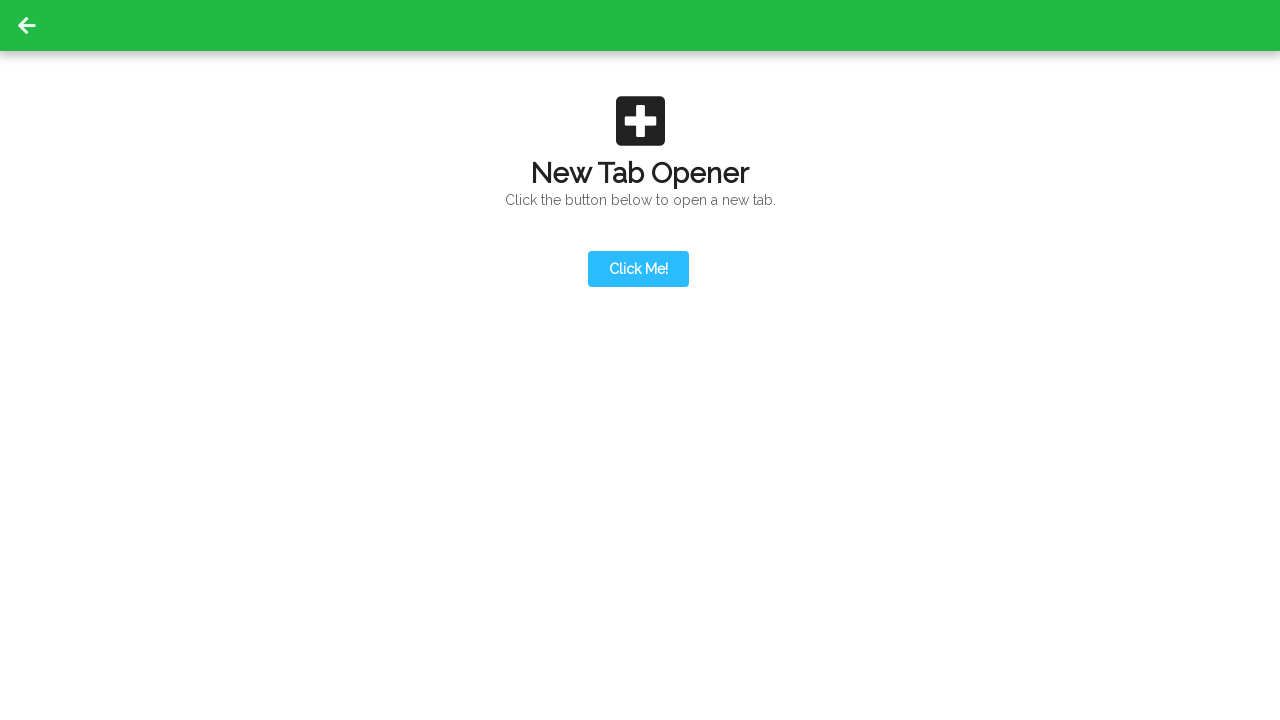

Switched to second tab
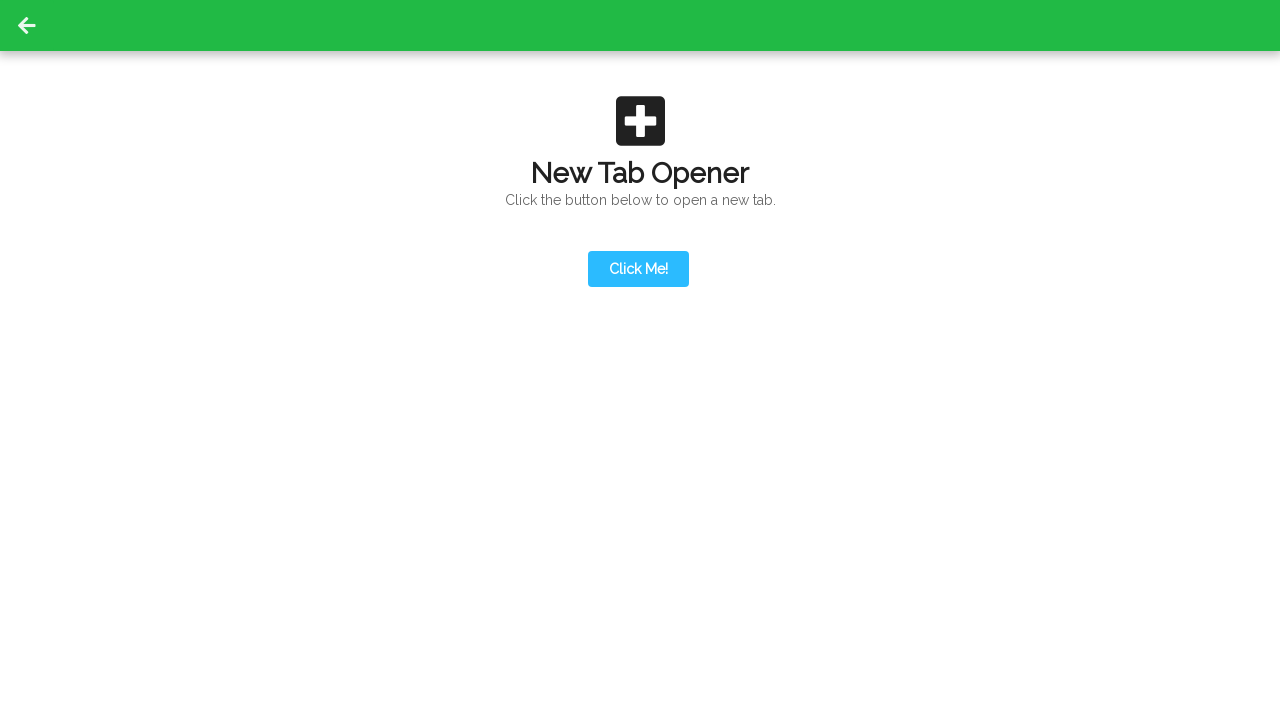

Second tab finished loading
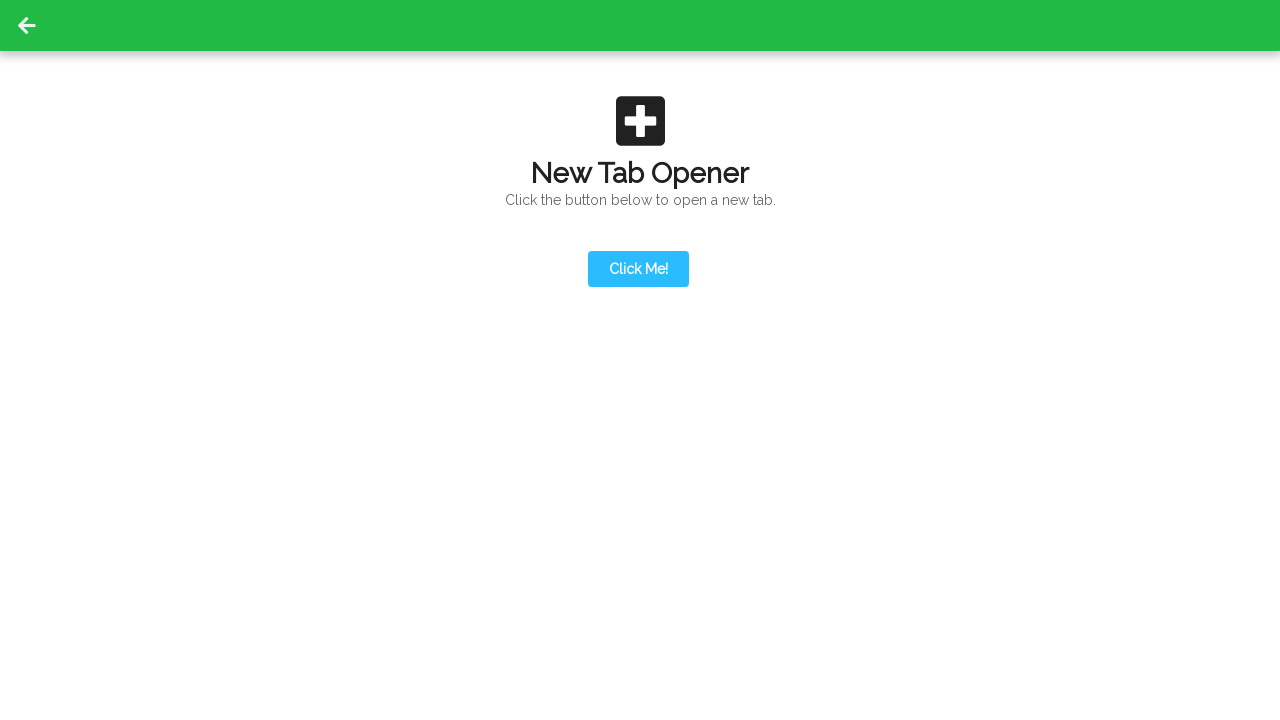

Action button became visible on second tab
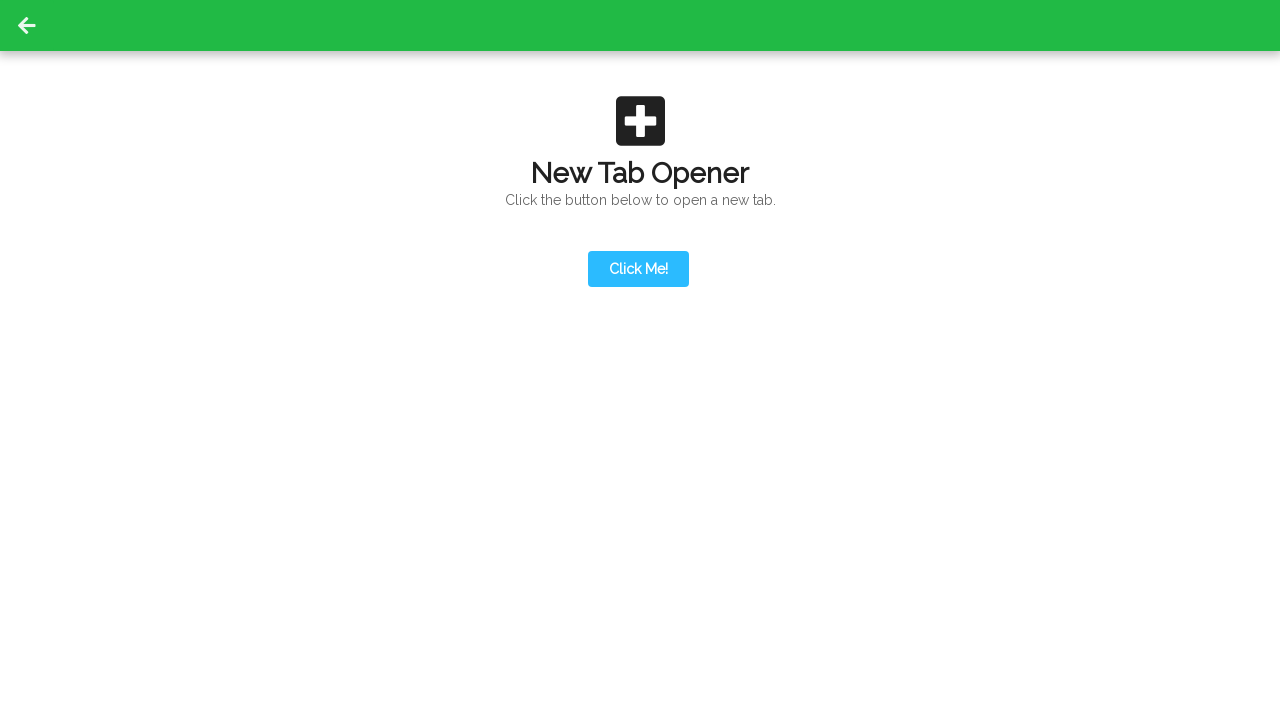

Clicked action button on second tab at (638, 190) on #actionButton
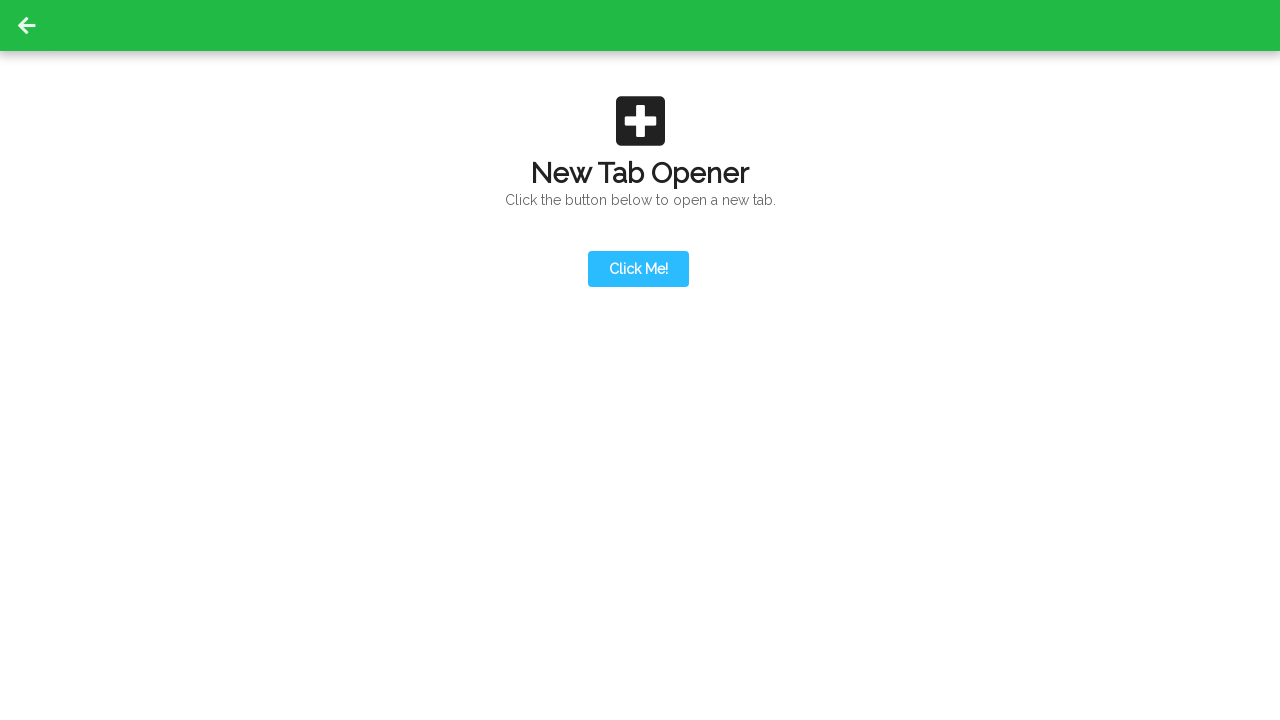

Third tab opened and detected
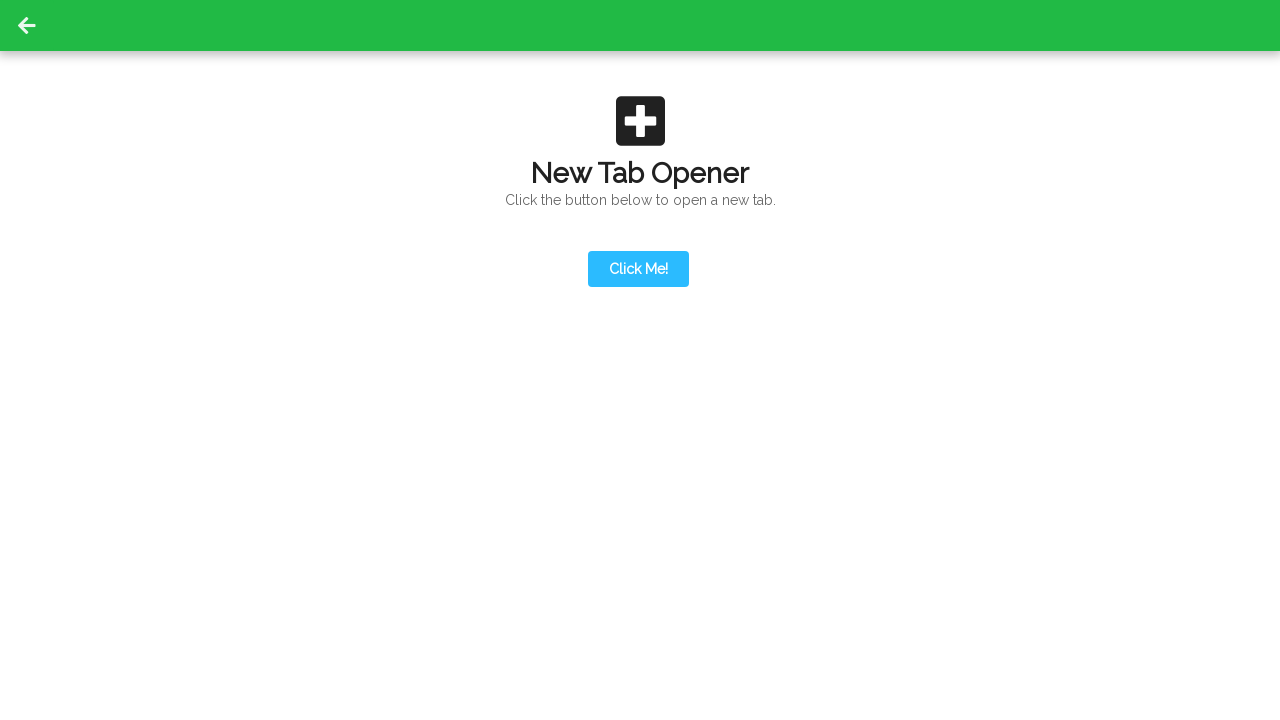

Retrieved all open pages from context
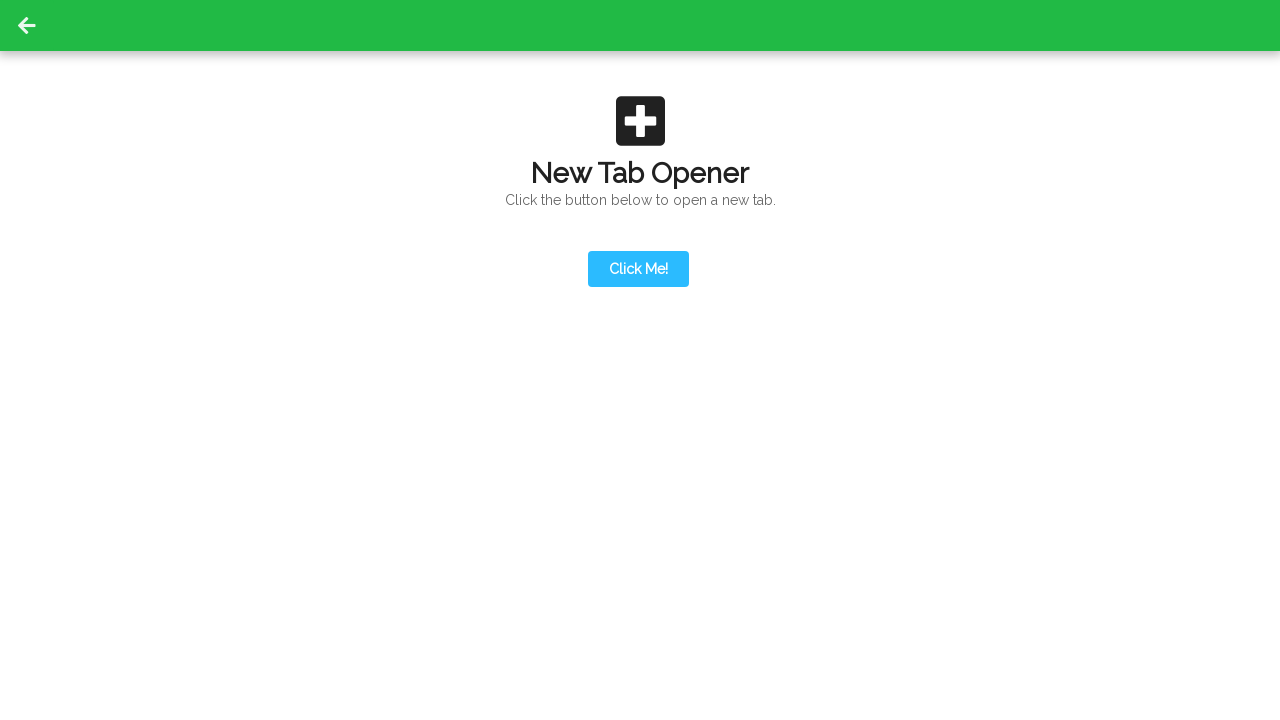

Switched to third tab
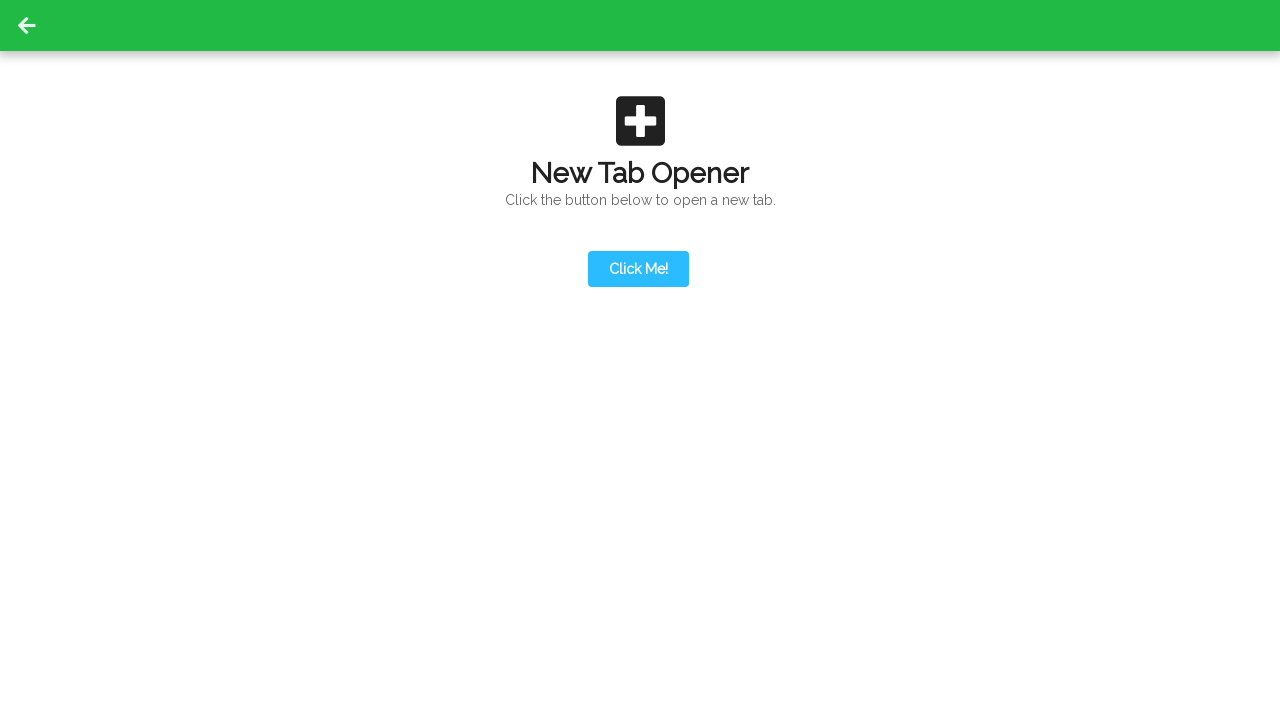

Third tab finished loading
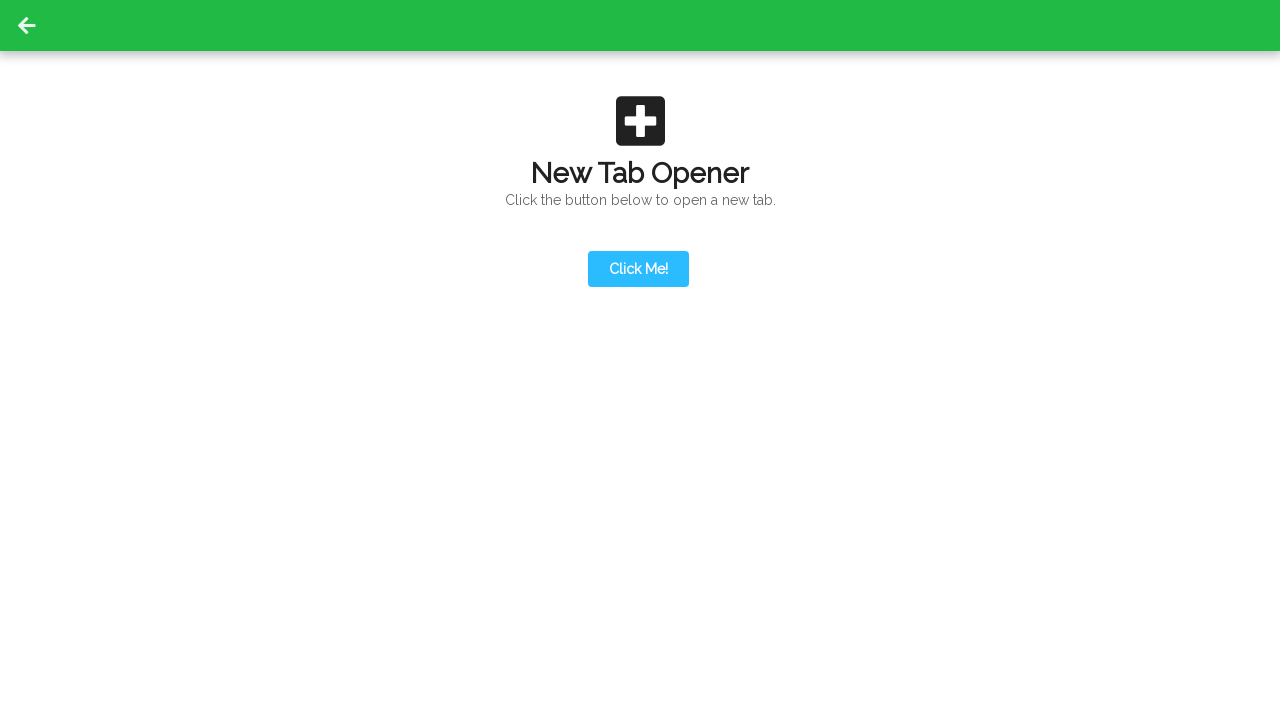

Content element became visible on third tab
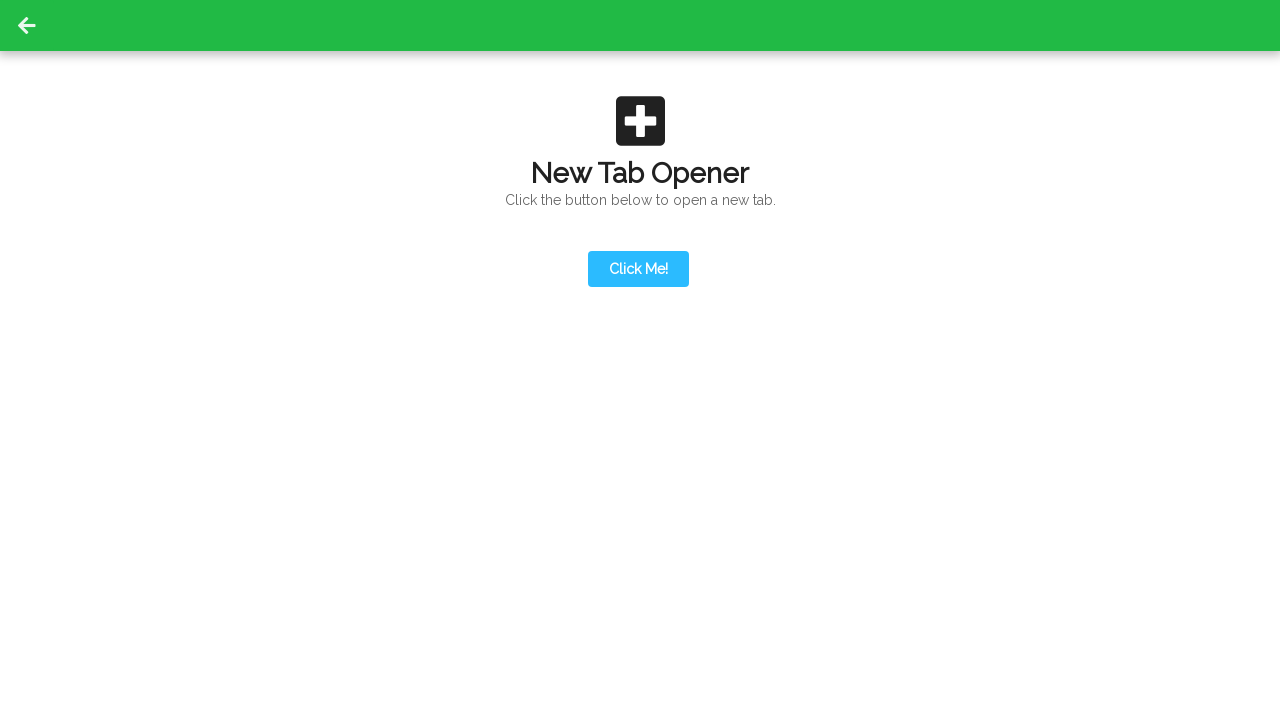

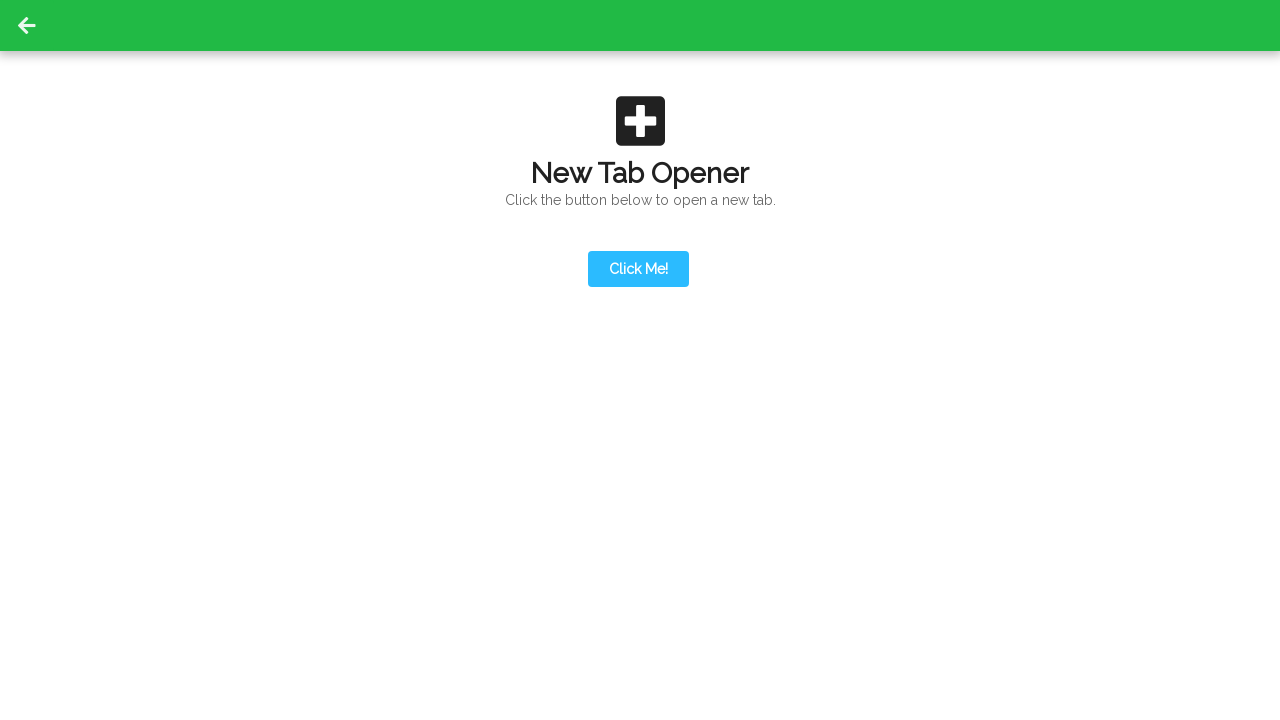